Tests a math challenge form by reading a value from the page, calculating a logarithmic formula, entering the result, checking robot verification checkboxes, and submitting the form

Starting URL: https://suninjuly.github.io/math.html

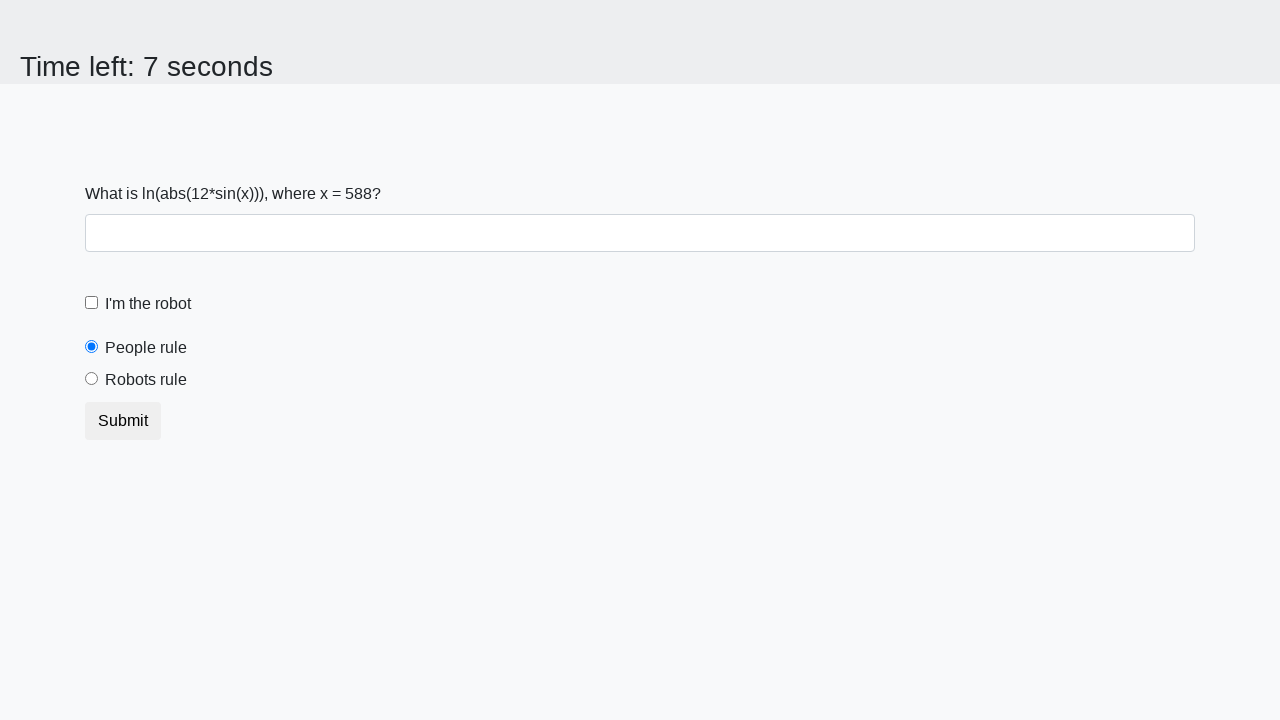

Located the x value element on the page
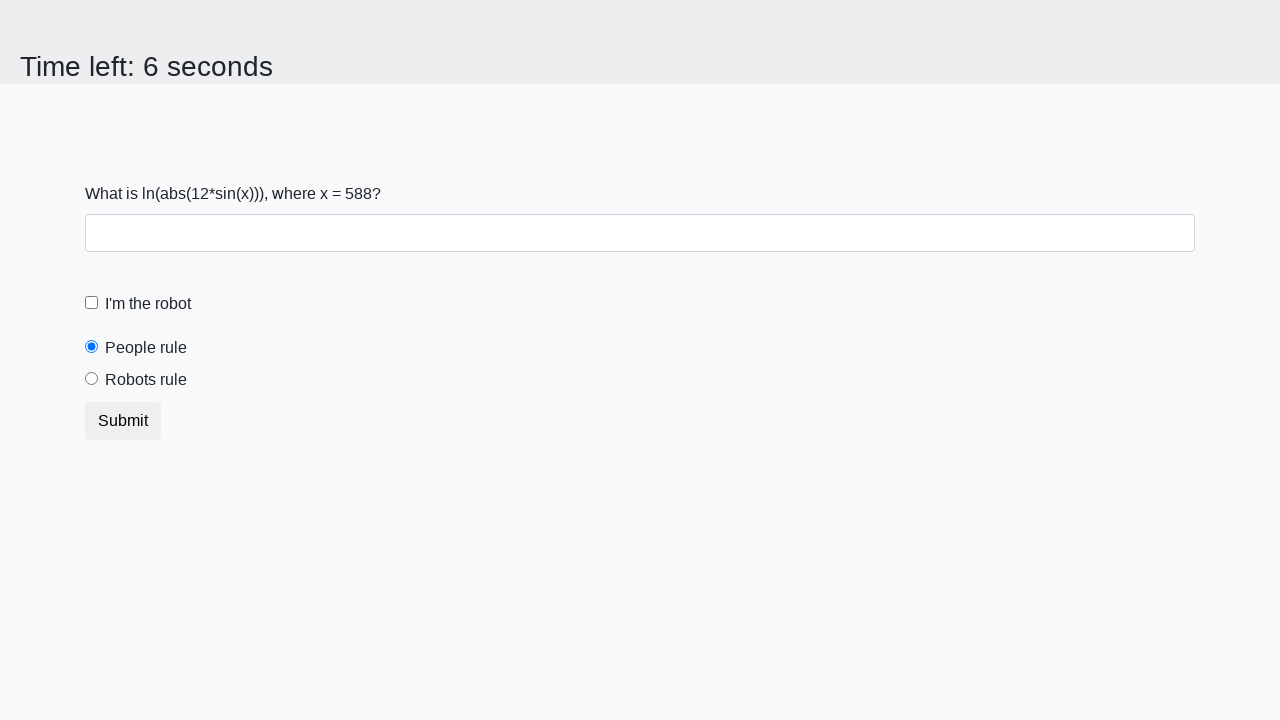

Read x value from the page
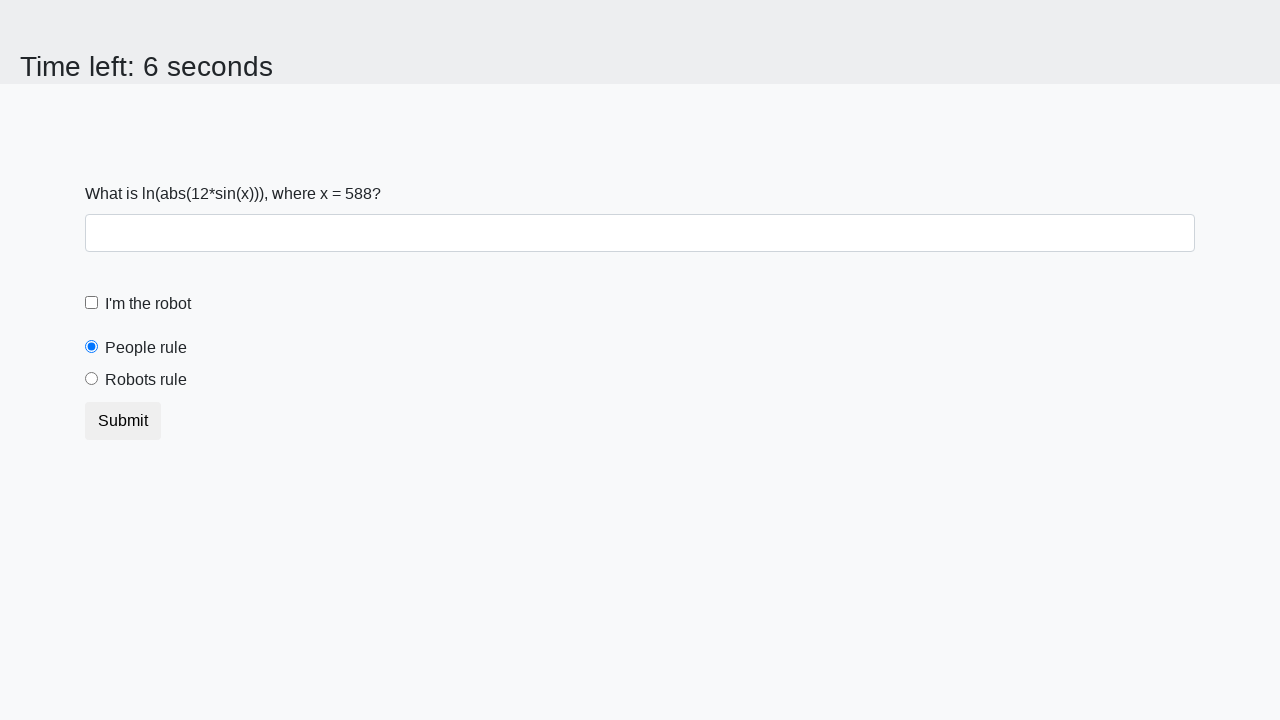

Calculated logarithmic result: 1.789287234286002
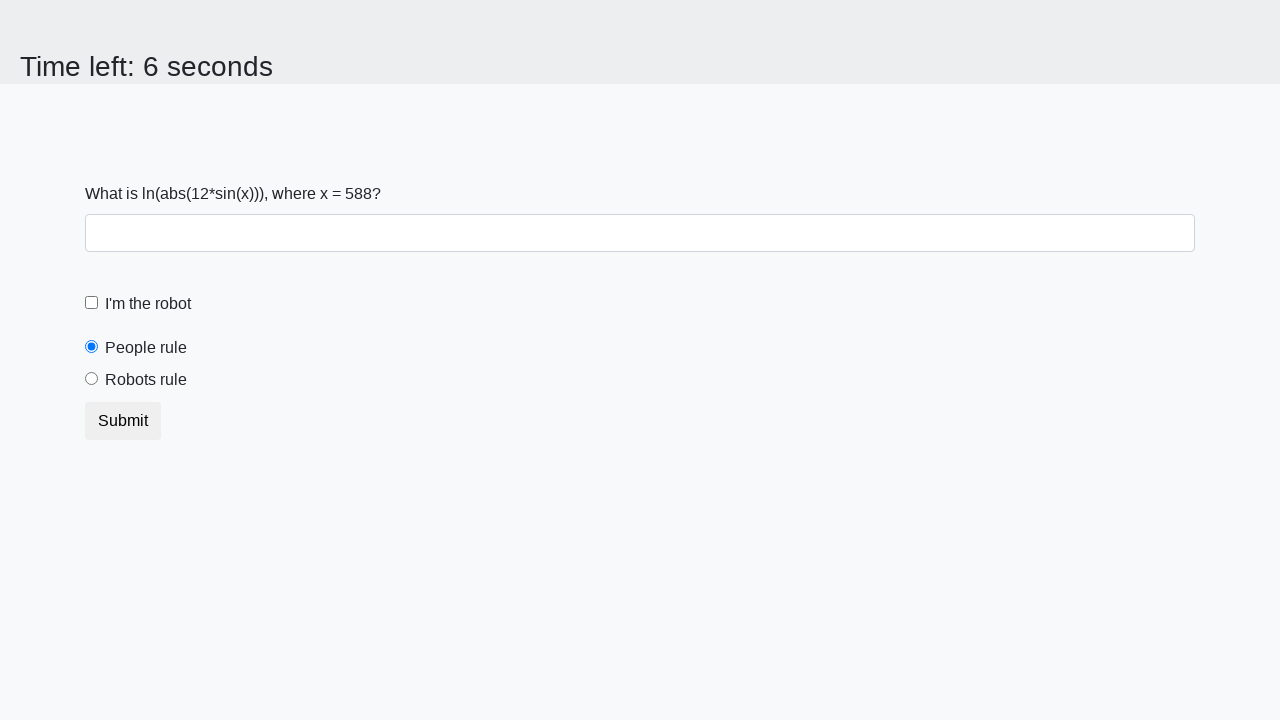

Filled answer field with calculated result on #answer
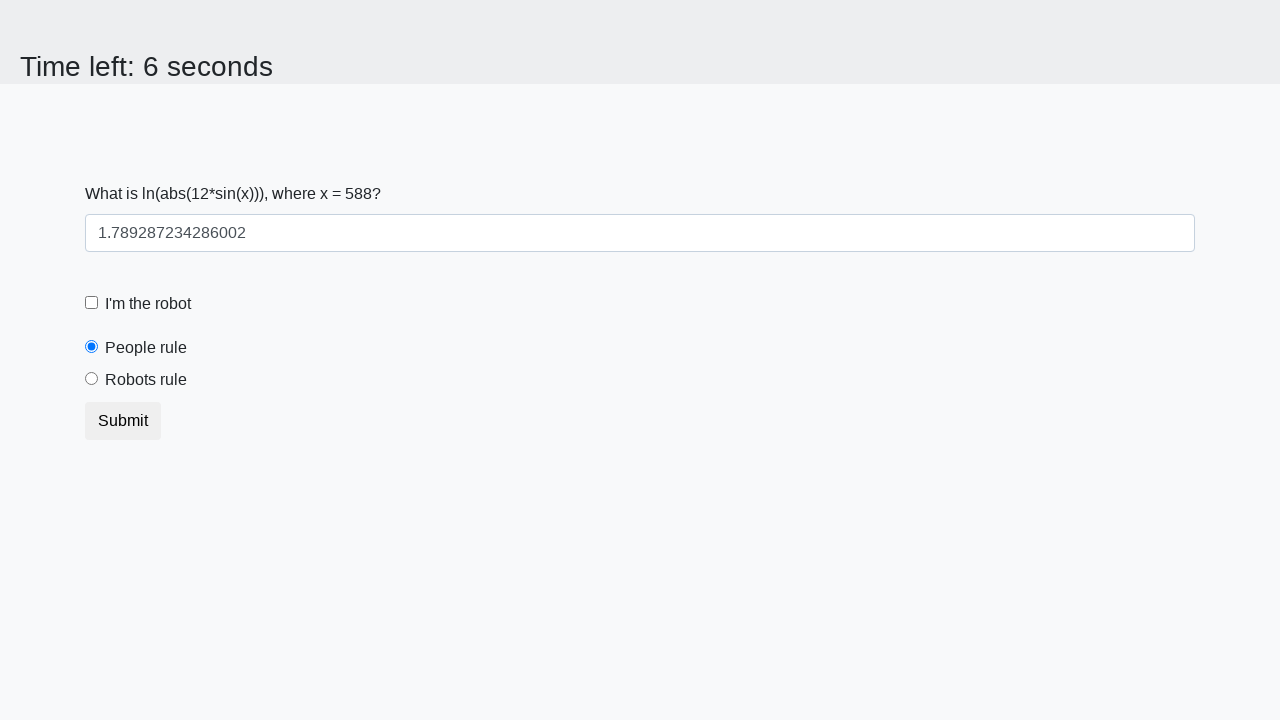

Checked the robot verification checkbox at (92, 303) on #robotCheckbox
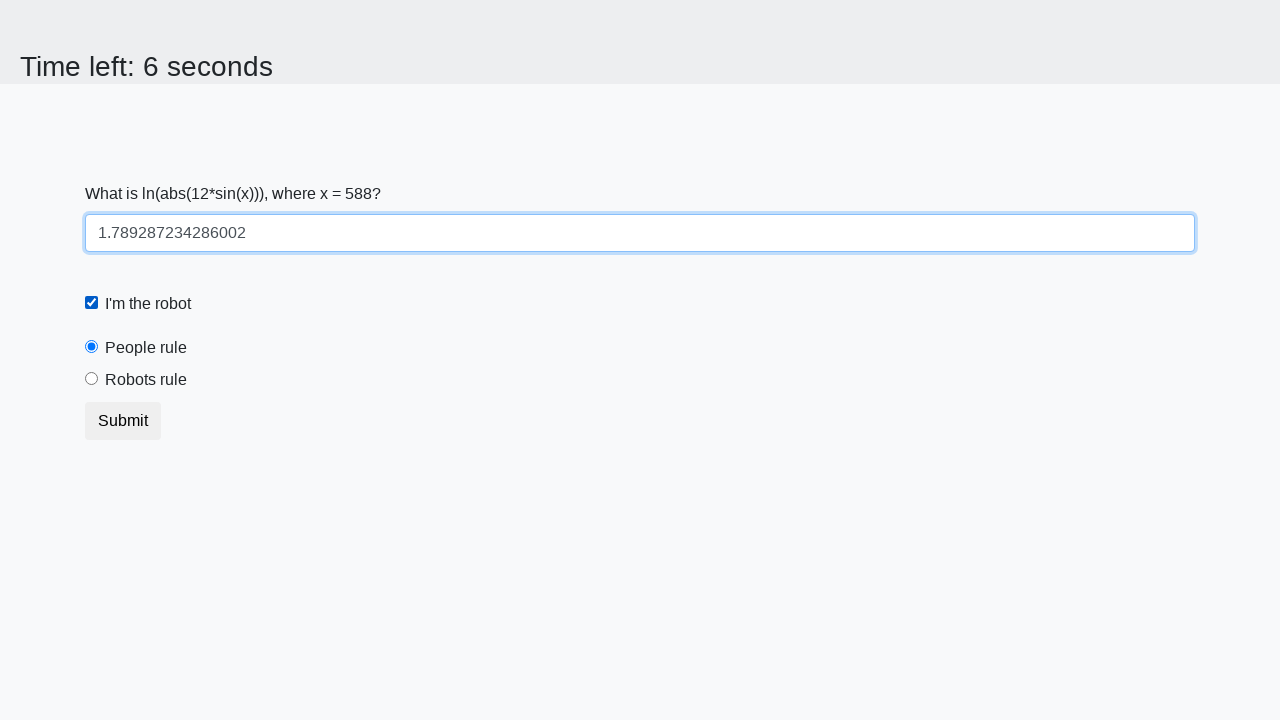

Checked the robots rule checkbox at (92, 379) on #robotsRule
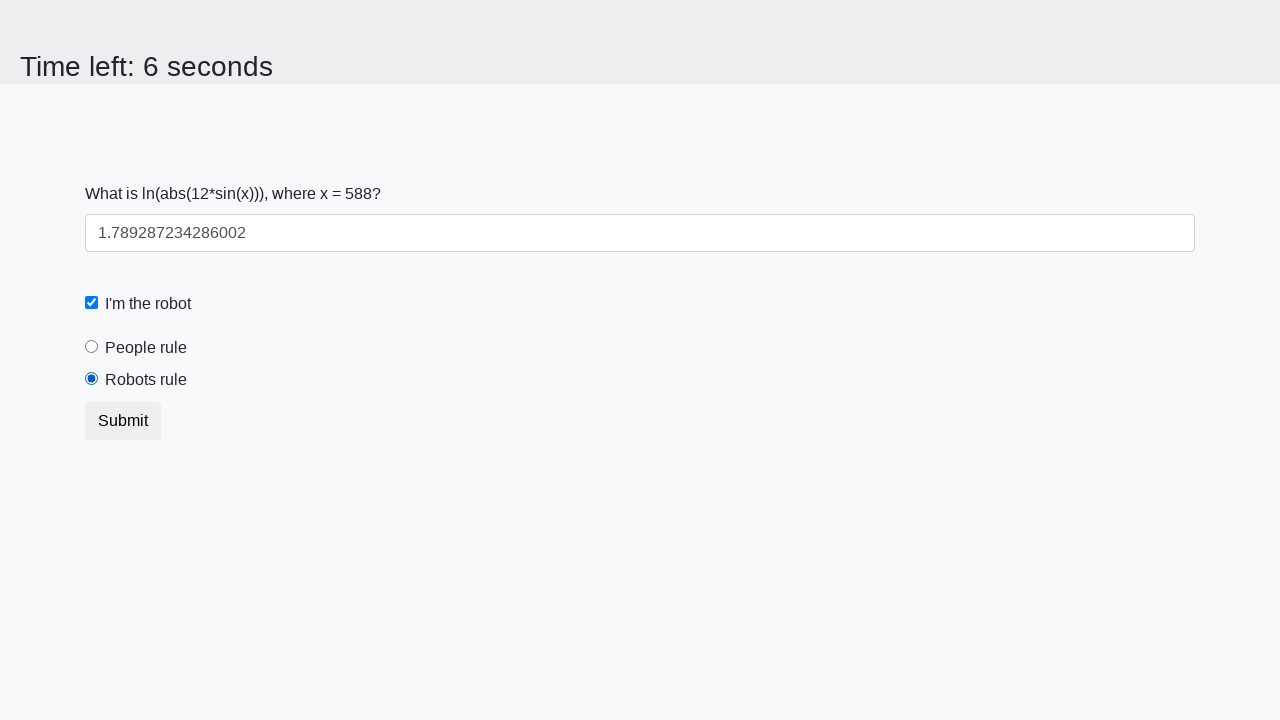

Submitted the math challenge form at (123, 421) on button[type='submit']
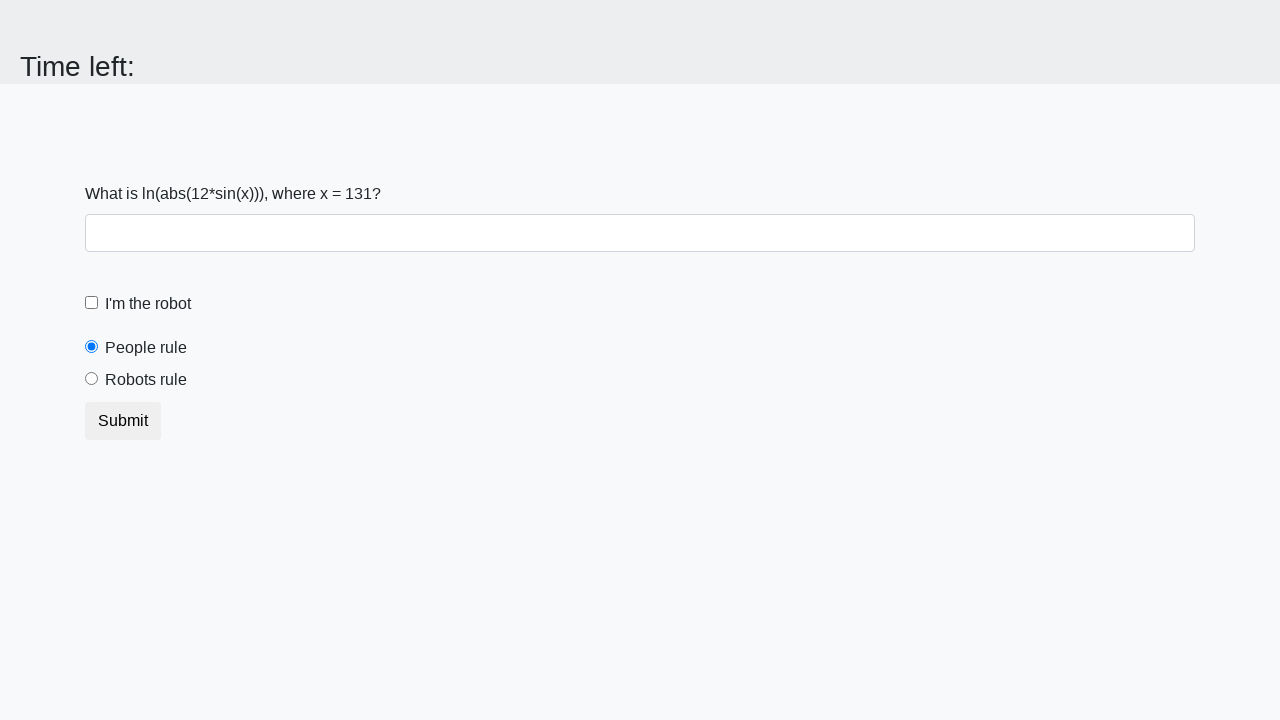

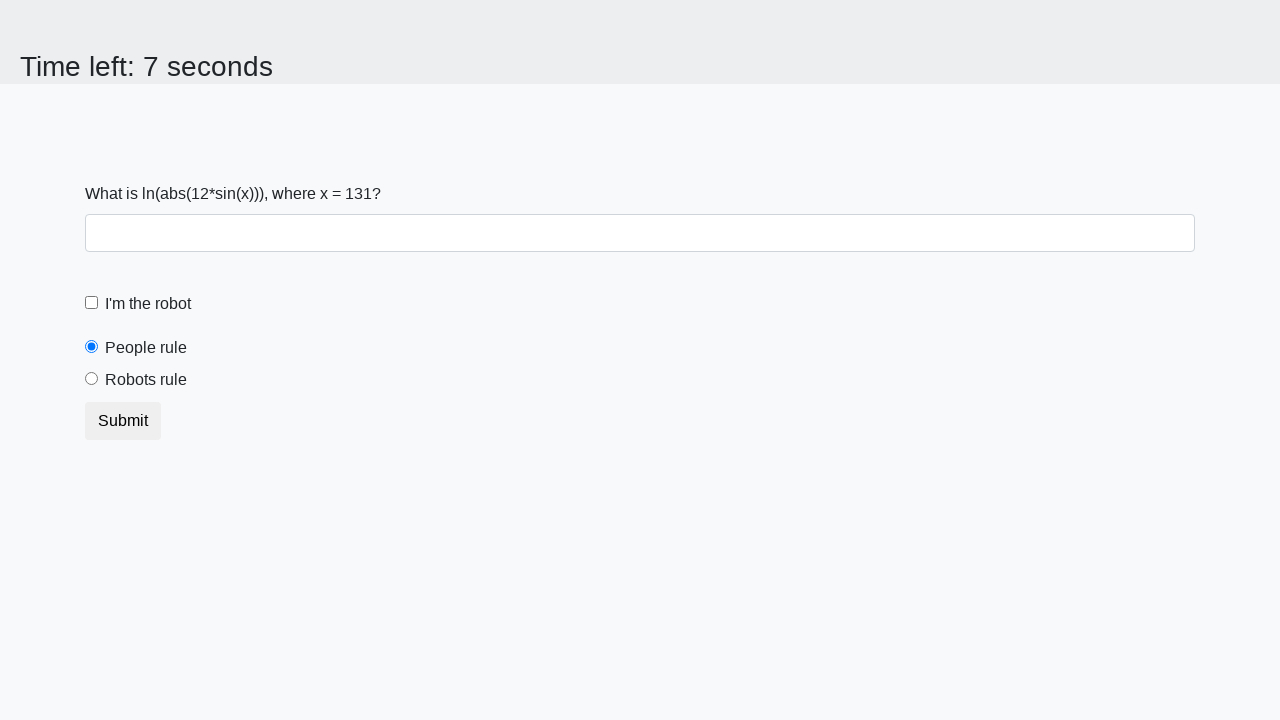